Tests the top navigation menu by clicking on each main menu item and verifying that the corresponding dropdown menu appears

Starting URL: https://daviktapes.com/

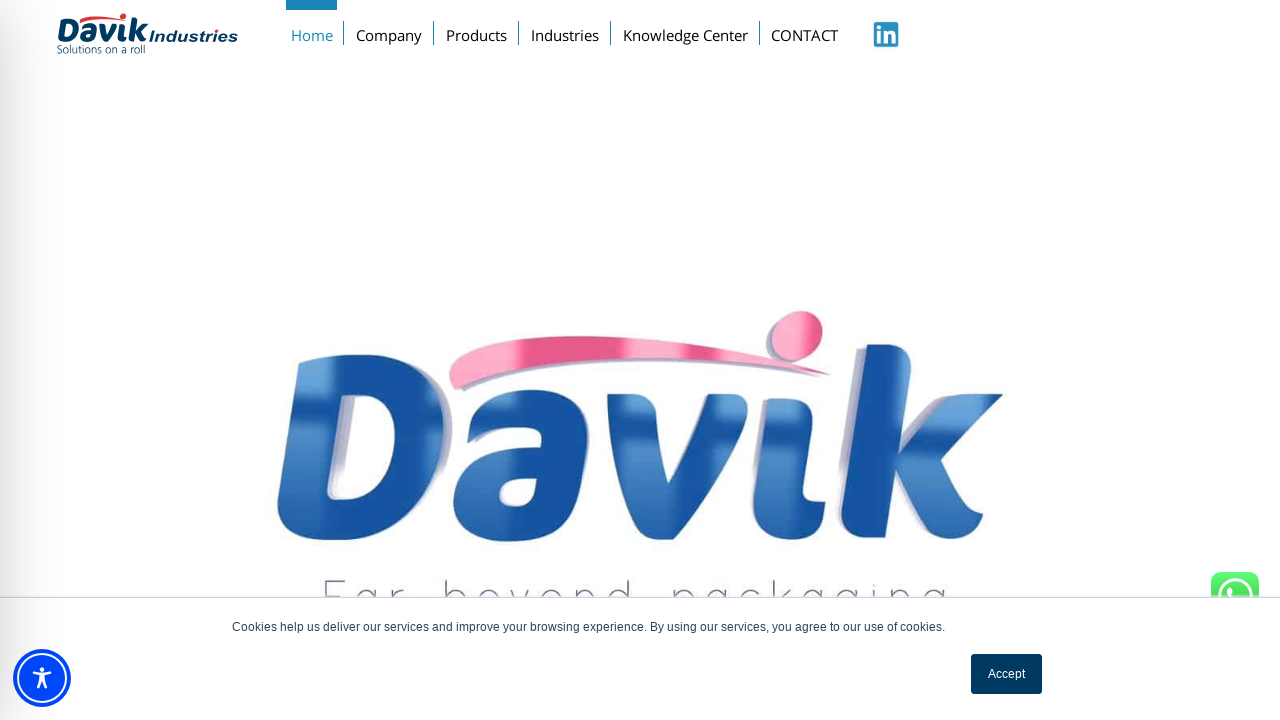

Clicked Company menu item at (389, 31) on xpath=//a[text()='Company']
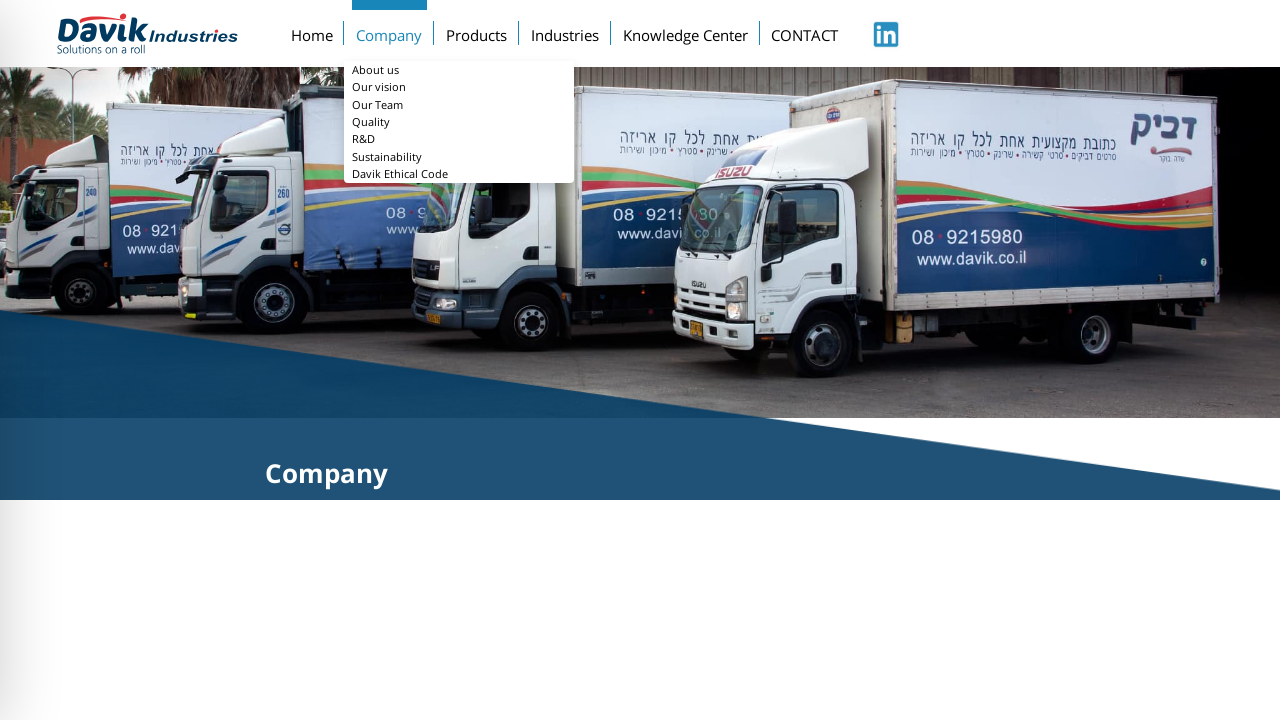

Company dropdown menu appeared with About us option
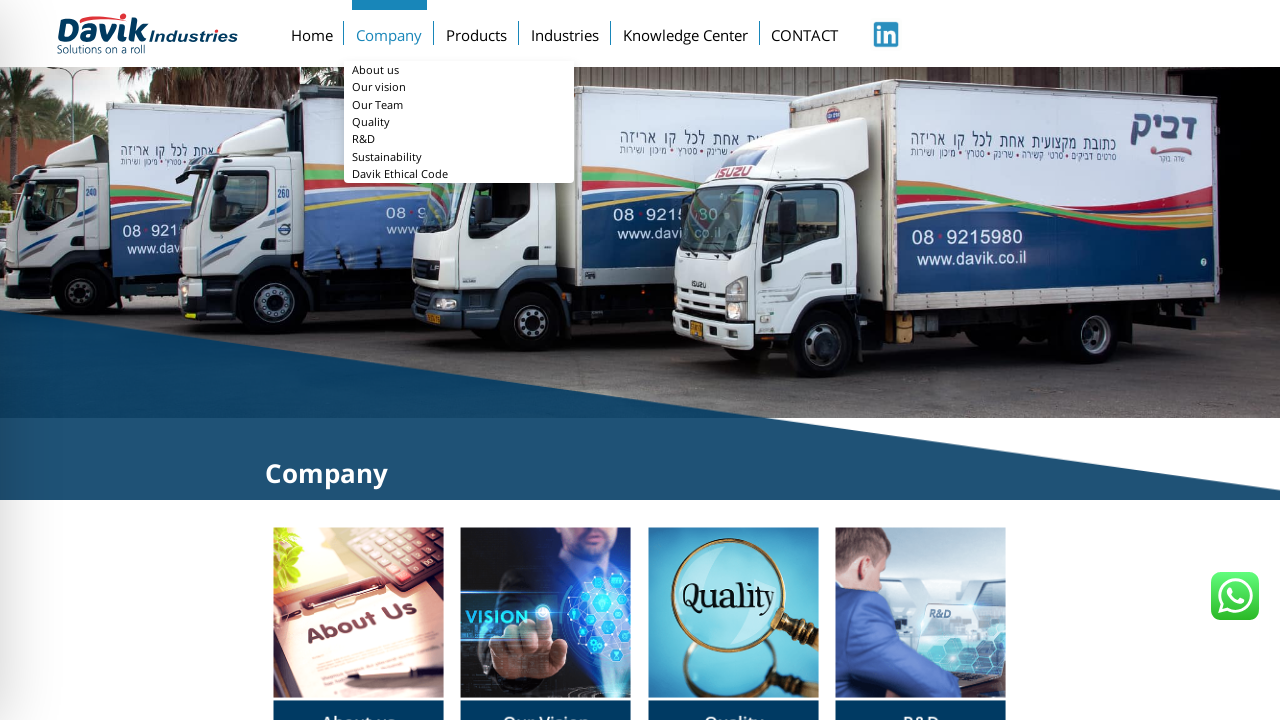

Clicked Products menu item at (477, 31) on xpath=//a[text()='Products']
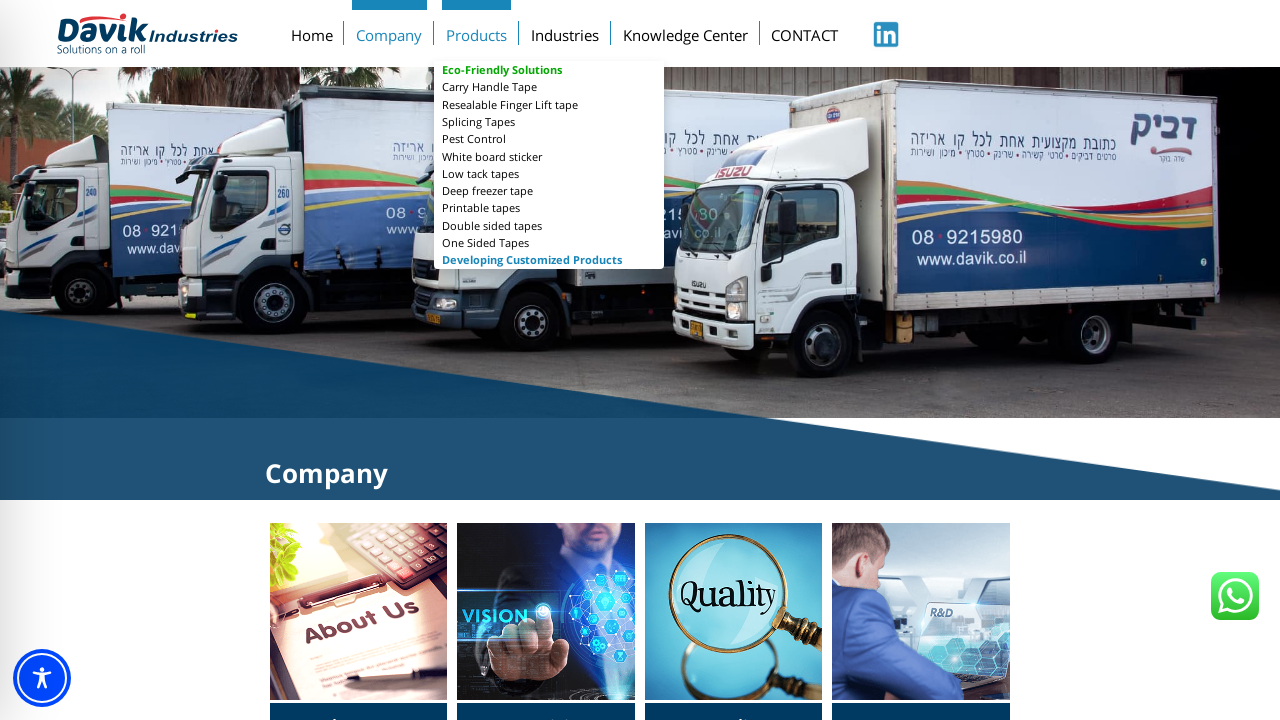

Products dropdown menu appeared with Splicing Tapes option
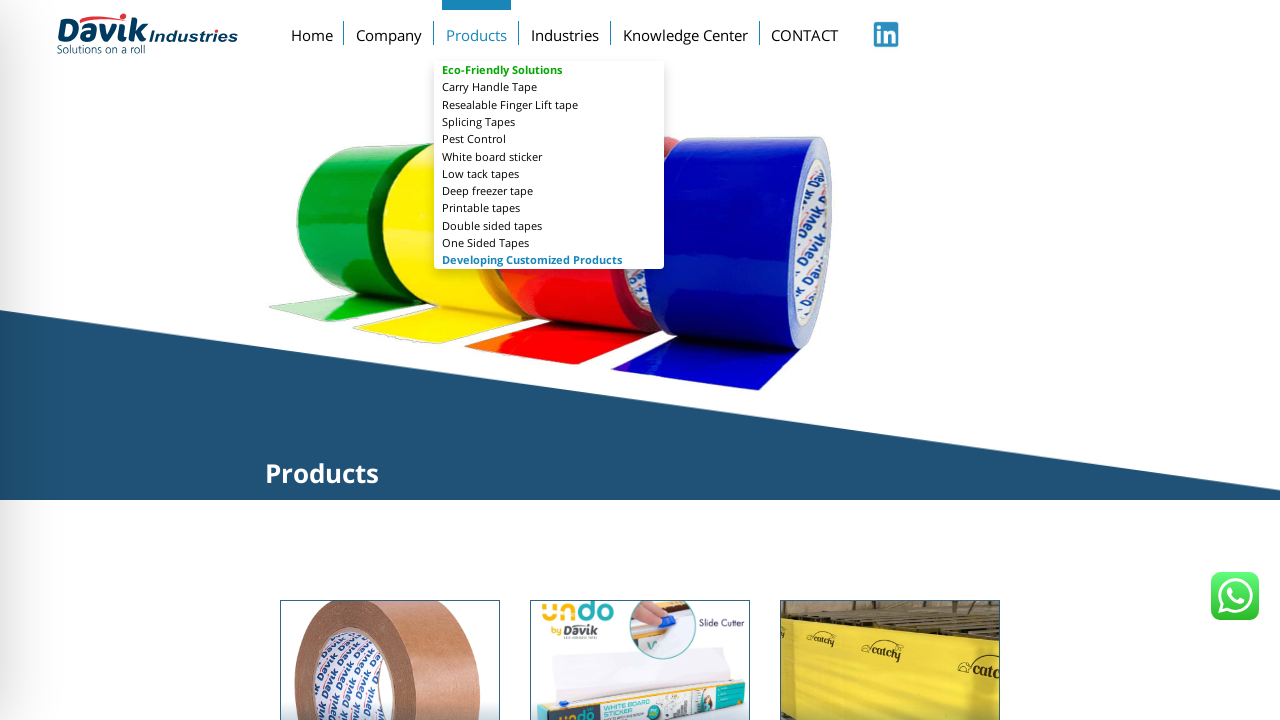

Clicked Industries menu item at (565, 31) on xpath=//a[text()='Industries']
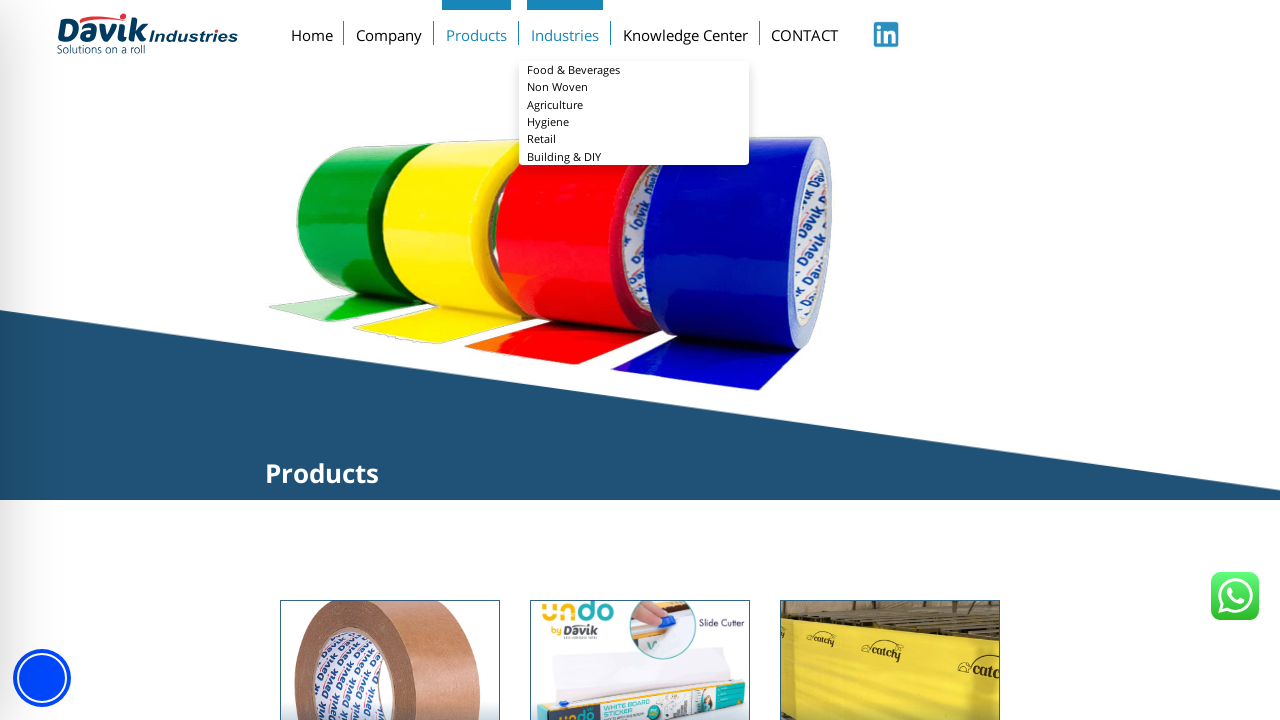

Industries dropdown menu appeared with Agriculture option
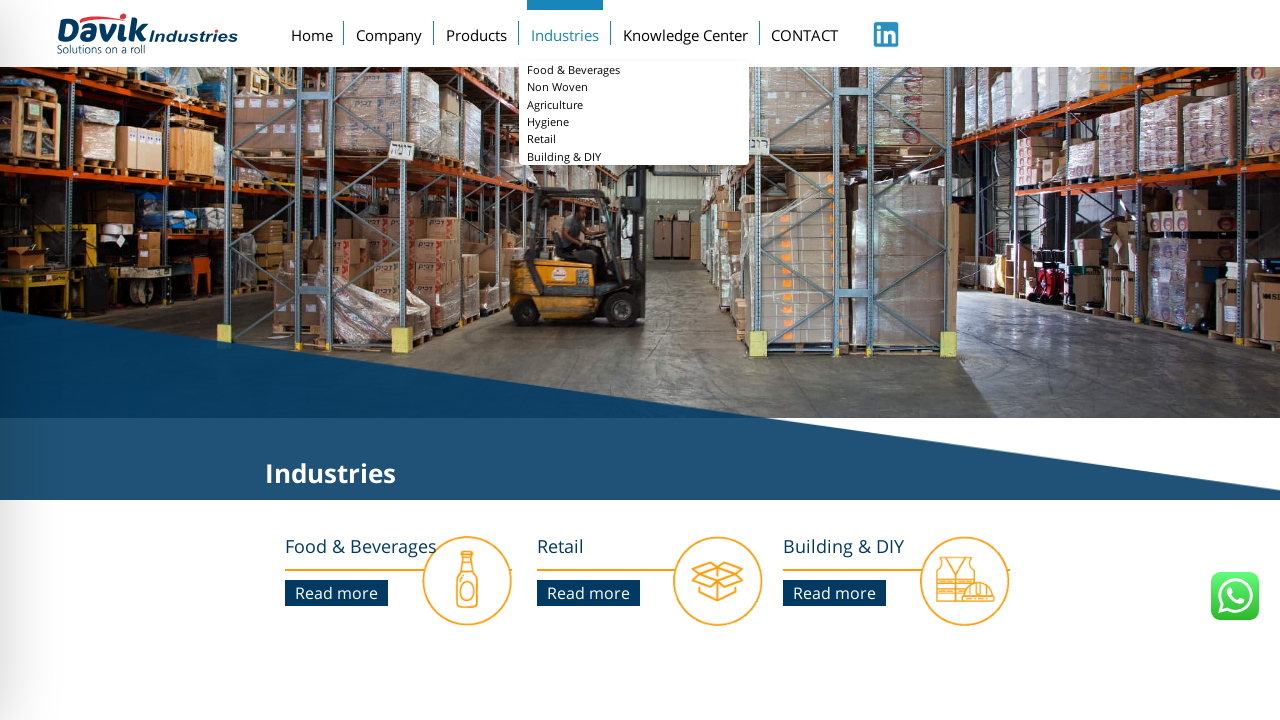

Clicked Knowledge Center menu item at (685, 31) on xpath=//a[text()='Knowledge Center']
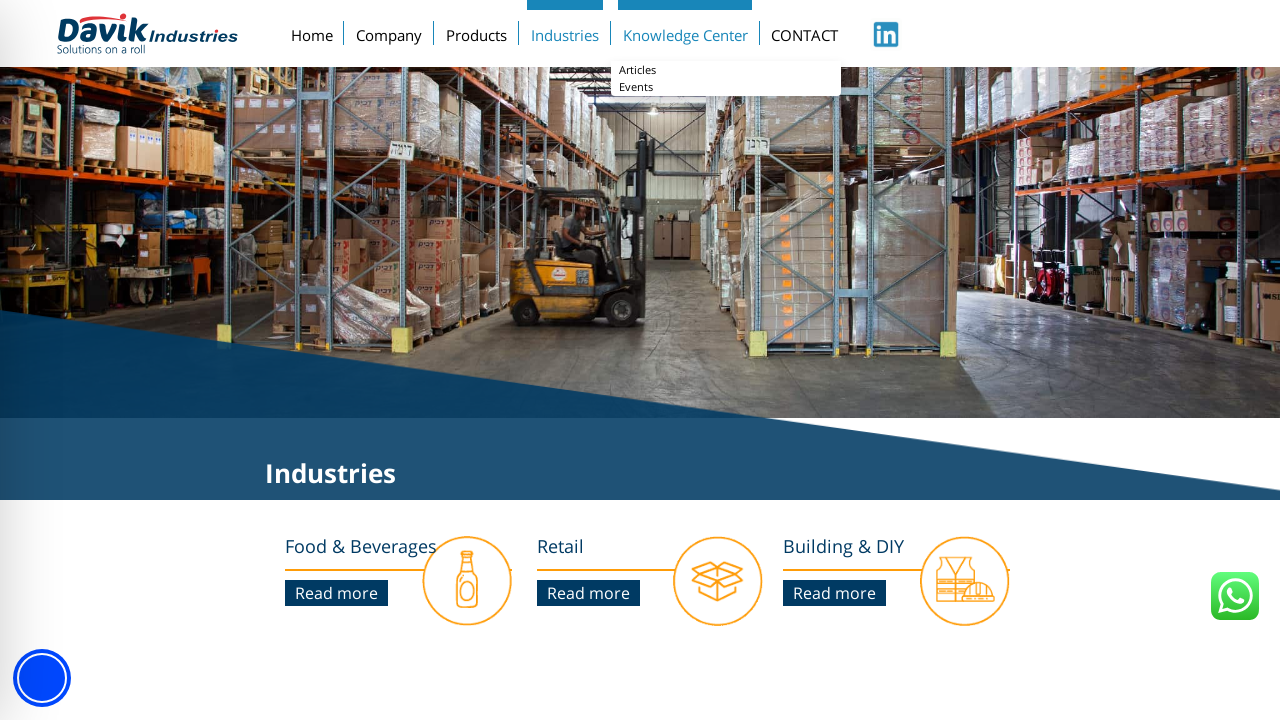

Knowledge Center dropdown menu appeared with Articles option
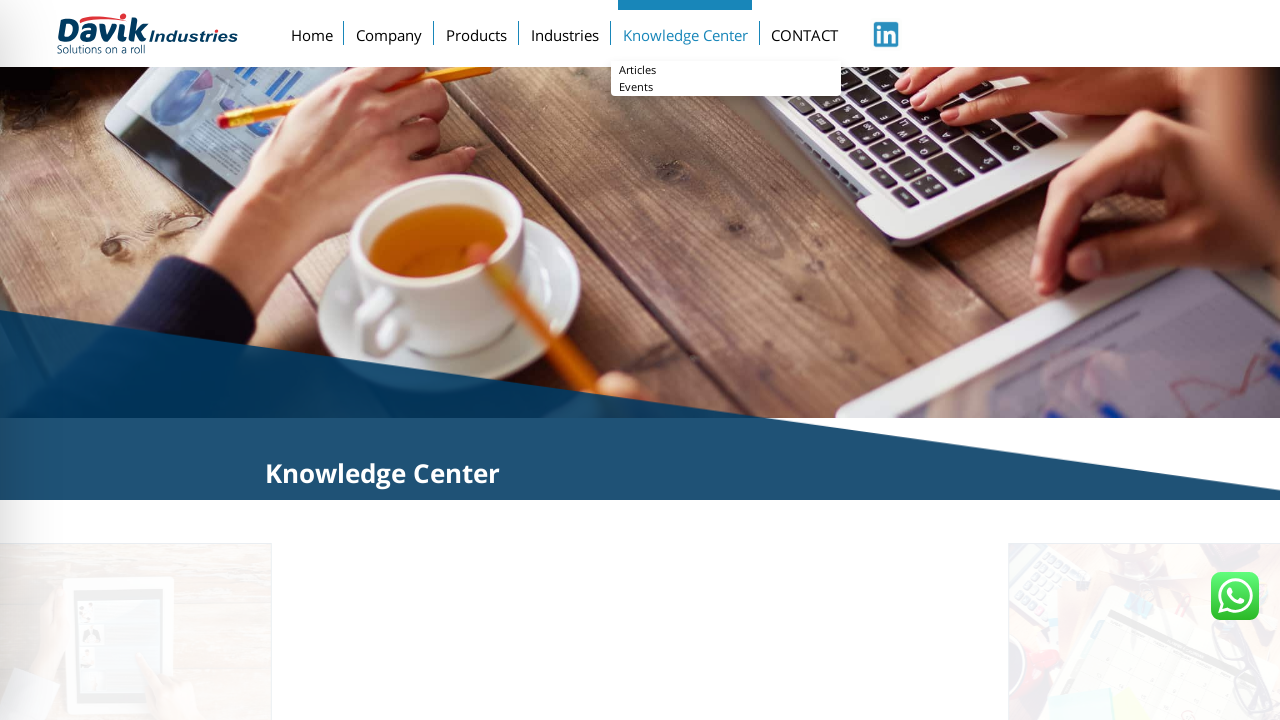

Clicked CONTACT menu item at (805, 31) on xpath=//a[text()='CONTACT']
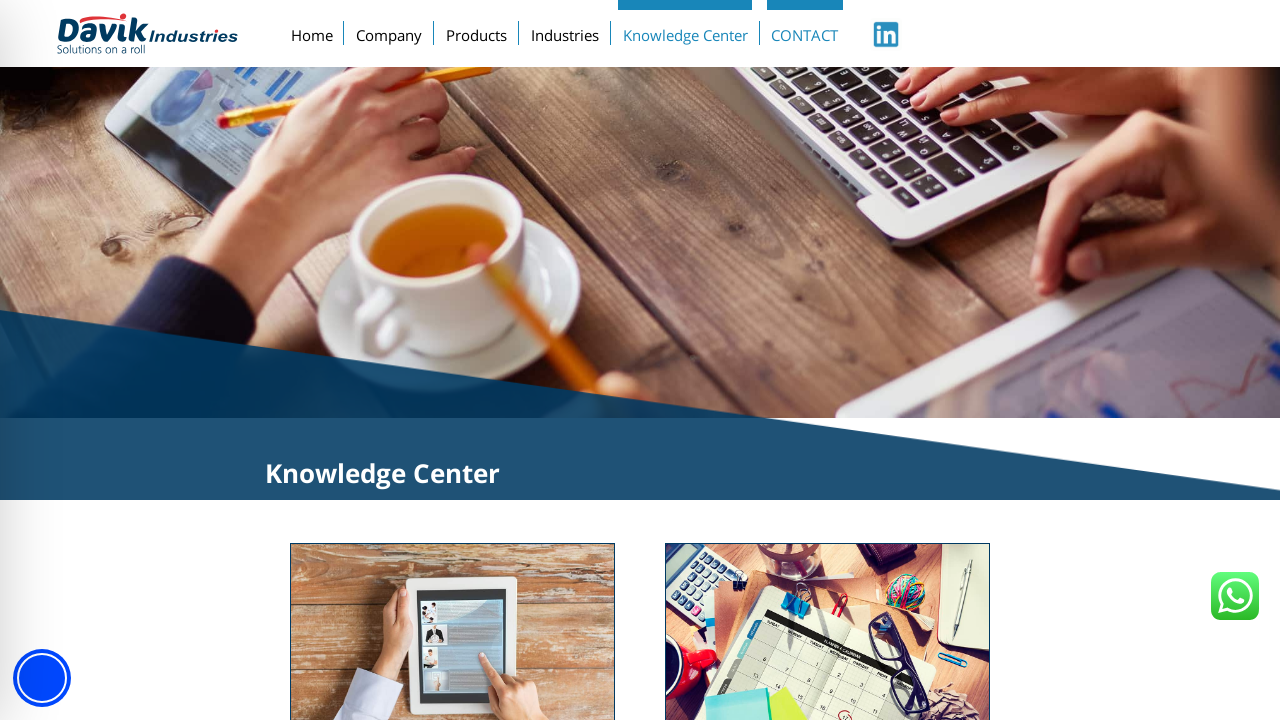

Contact menu loaded showing Email text
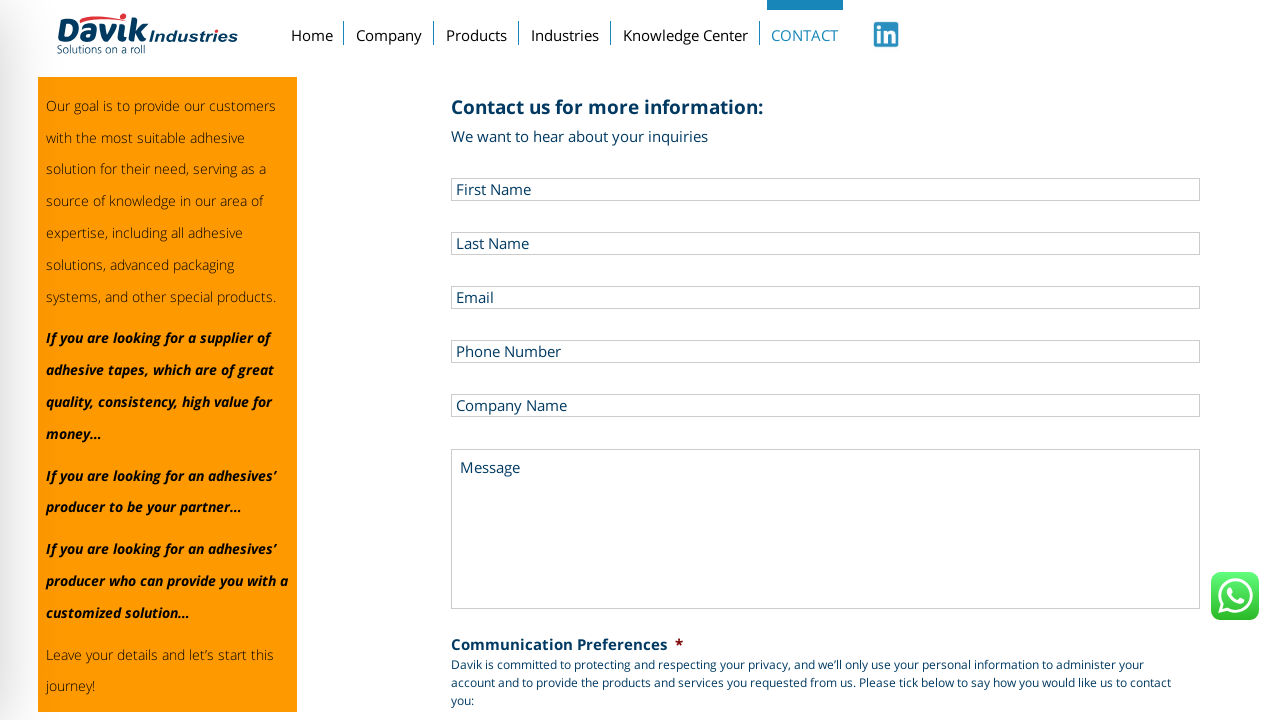

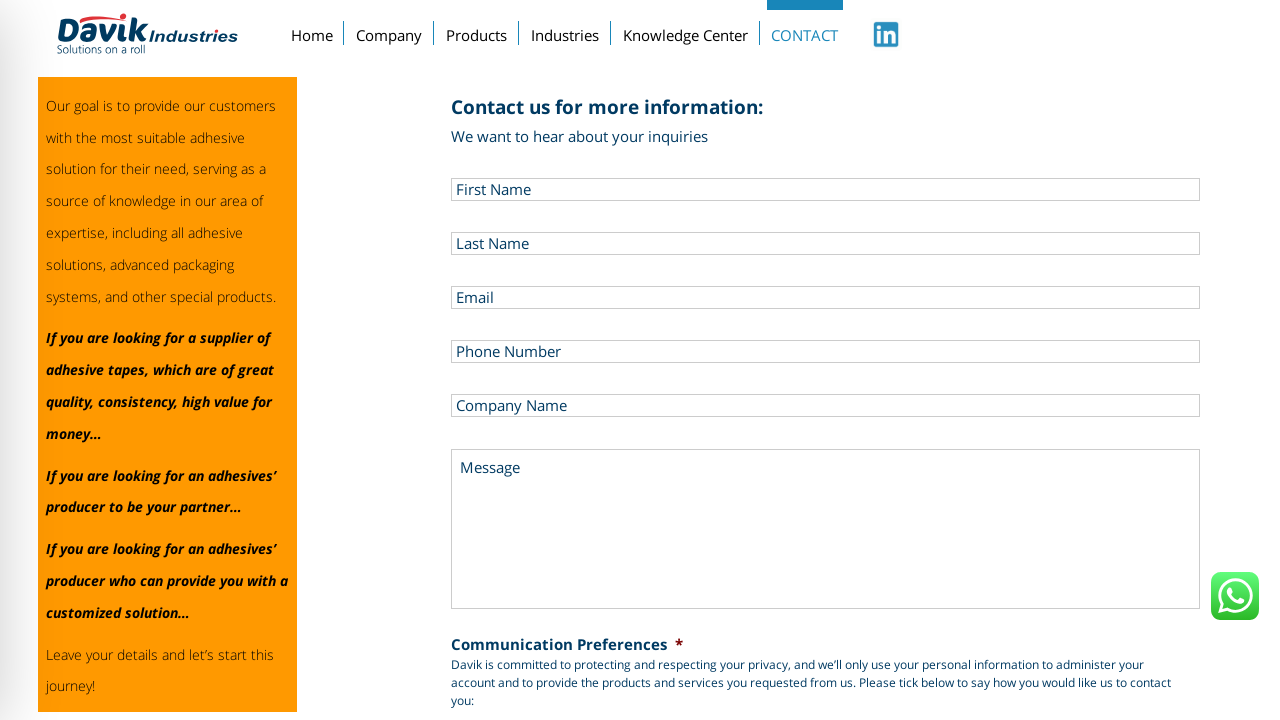